Tests registration form validation when password contains only spaces

Starting URL: https://anatoly-karpovich.github.io/demo-login-form/

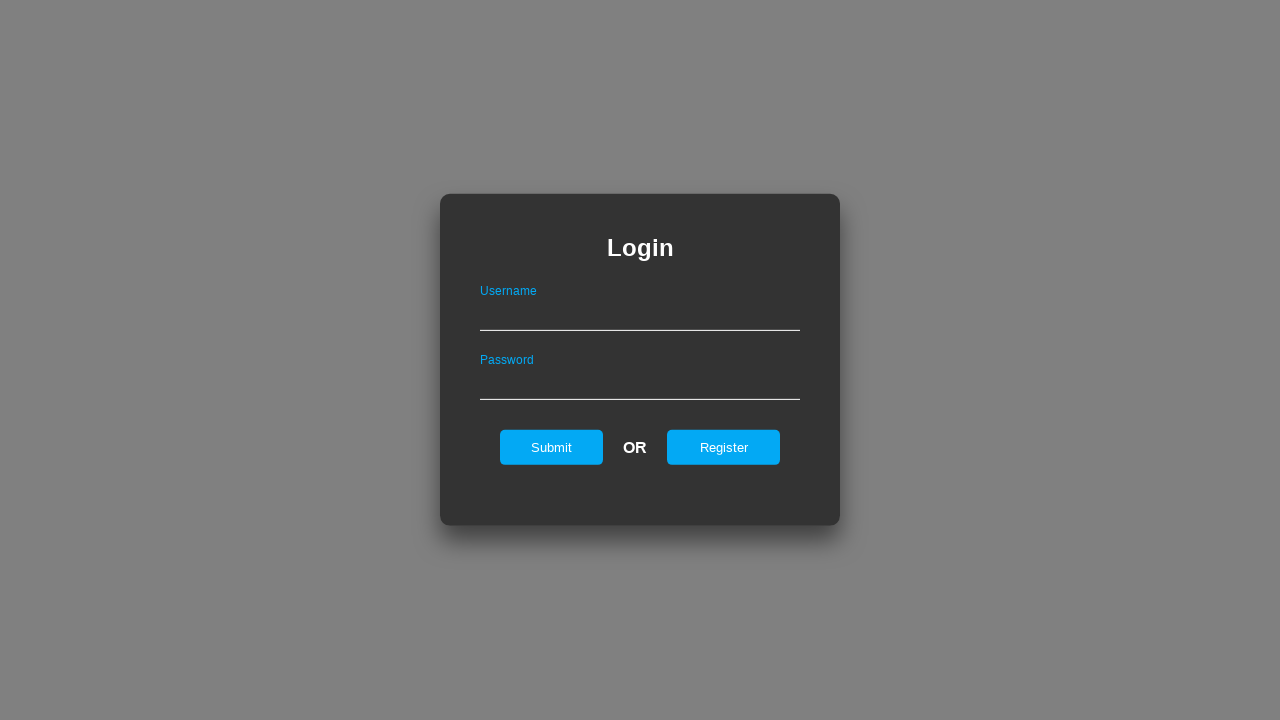

Clicked register link to show registration form at (724, 447) on #registerOnLogin
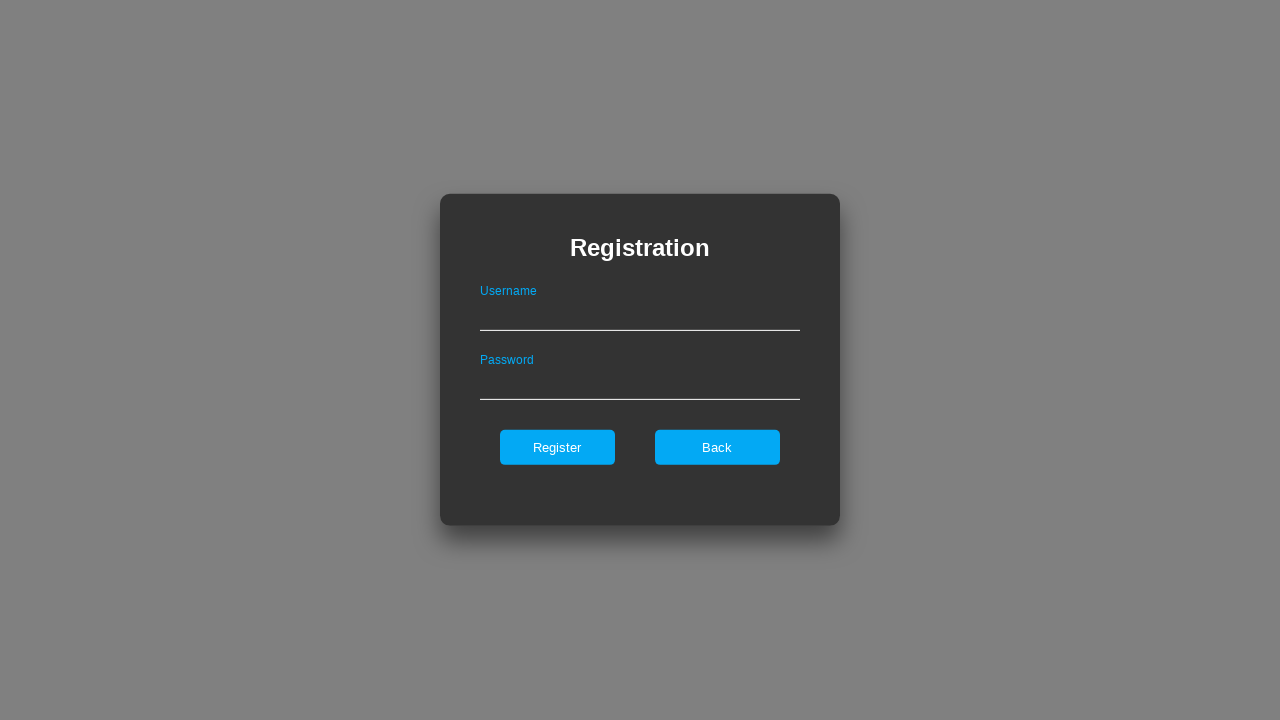

Filled username field with 'validuser123' on #userNameOnRegister
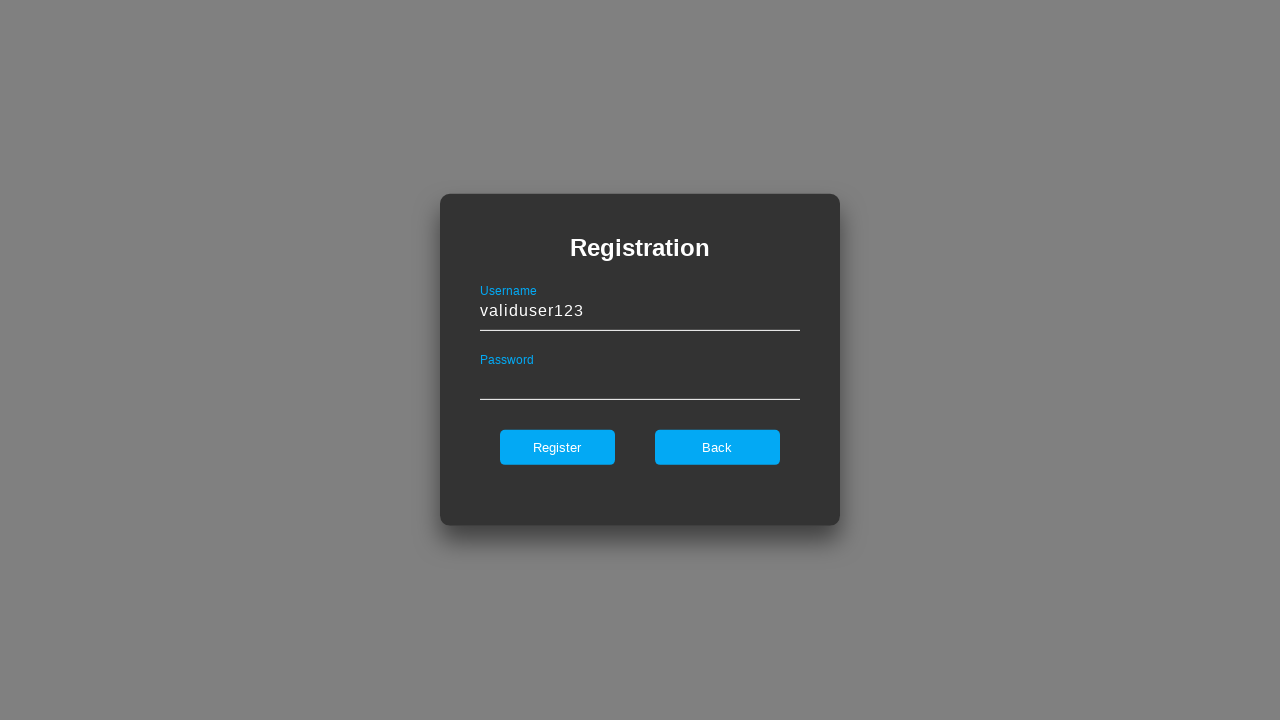

Filled password field with only spaces on #passwordOnRegister
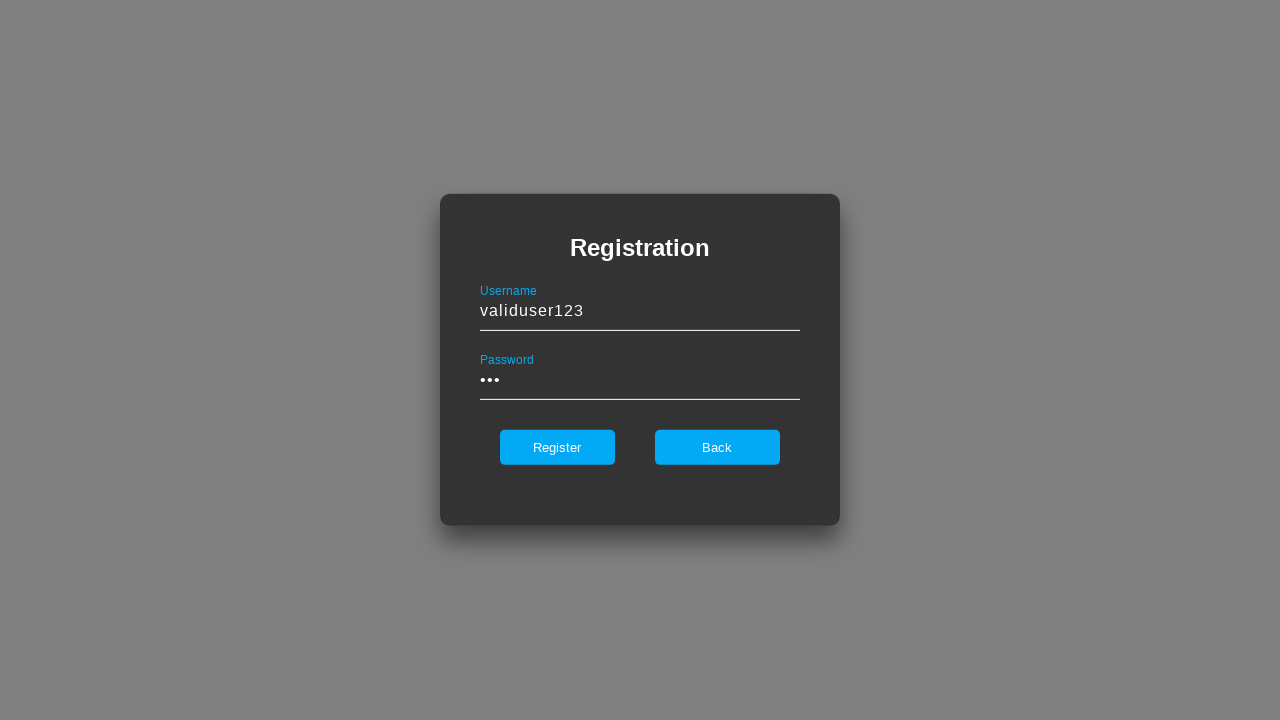

Clicked Register button at (557, 447) on internal:role=button[name="Register"i]
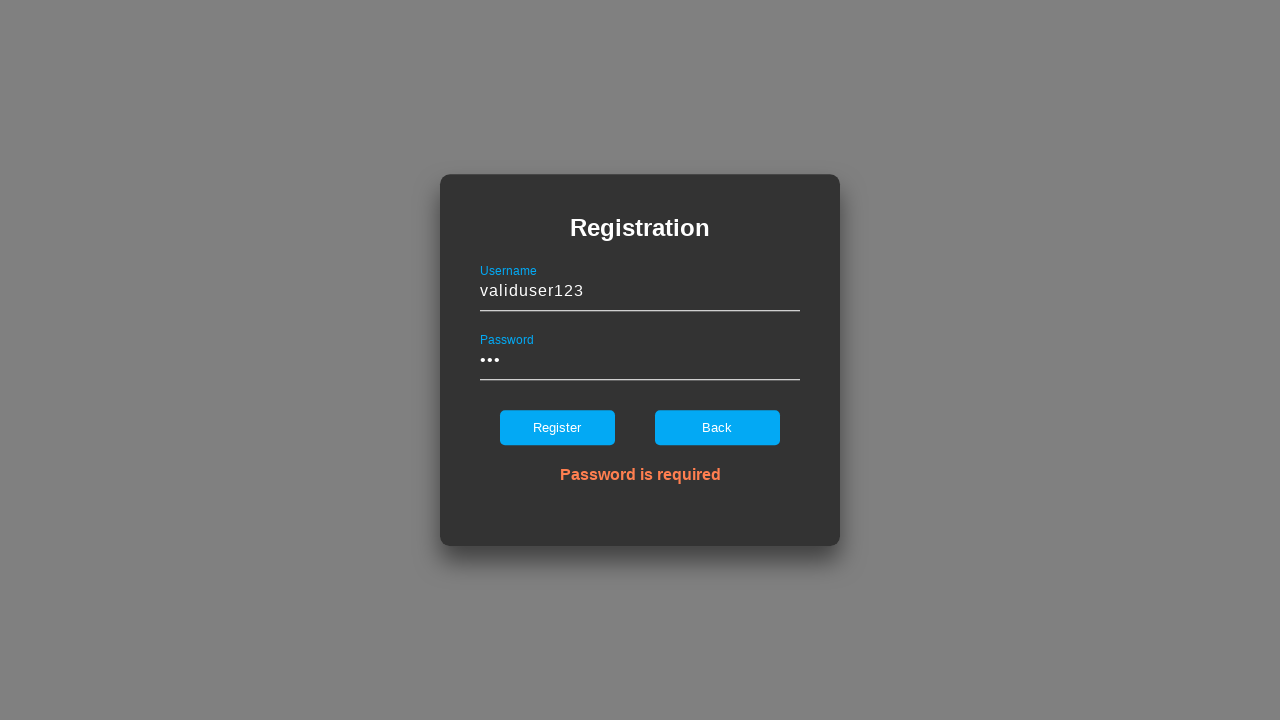

Verified 'Password is required' error message is visible
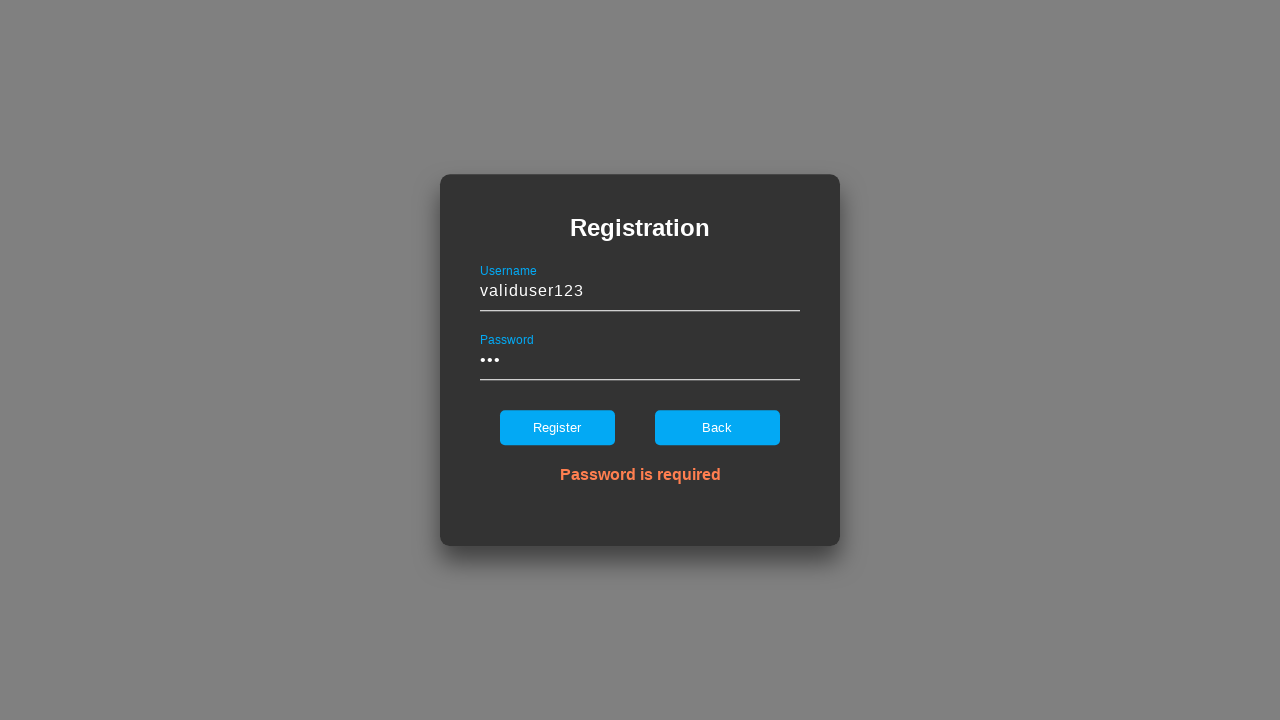

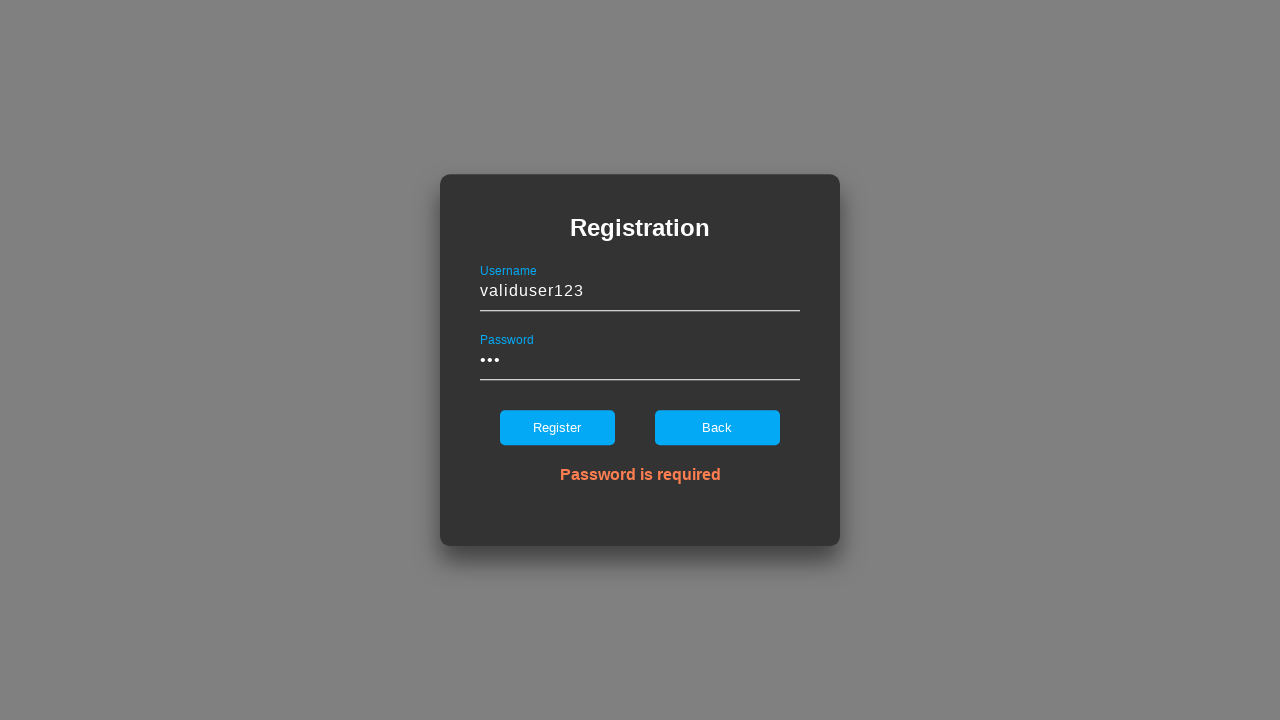